Tests interaction with elements inside an iframe by scrolling to it and clicking a link within the frame

Starting URL: http://www.rahulshettyacademy.com/AutomationPractice/

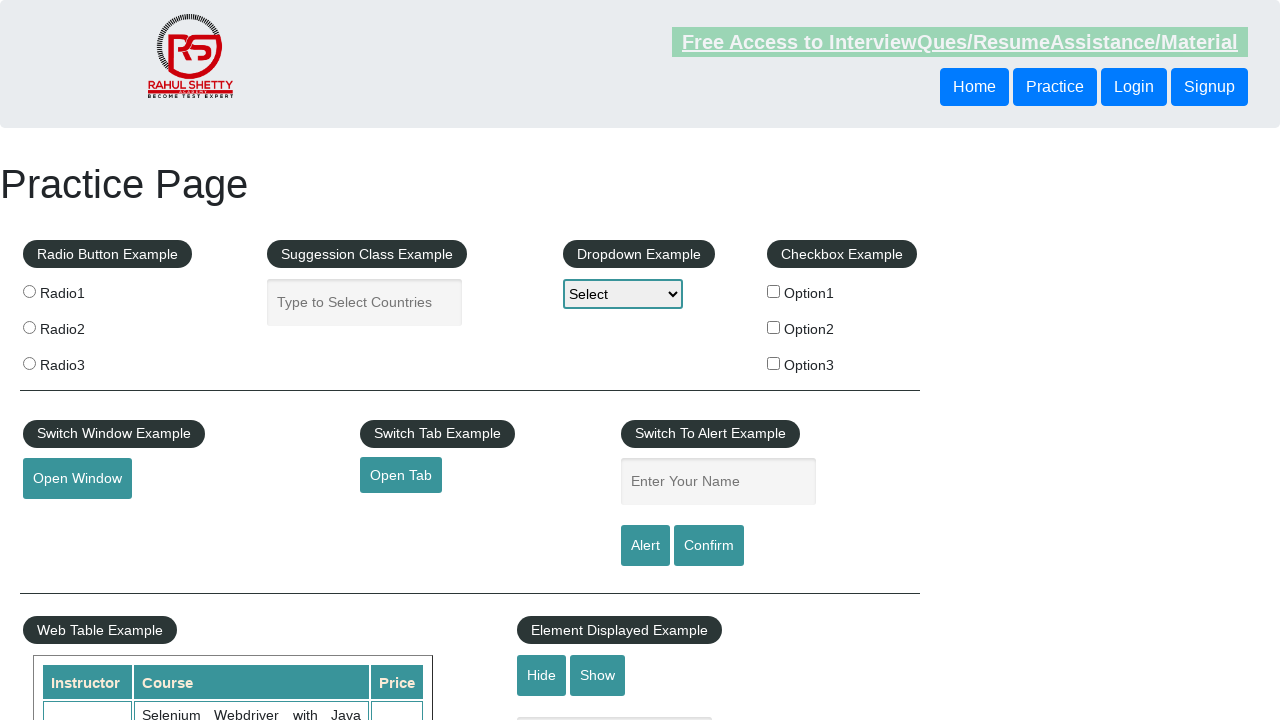

Scrolled iframe with ID 'courses-iframe' into view
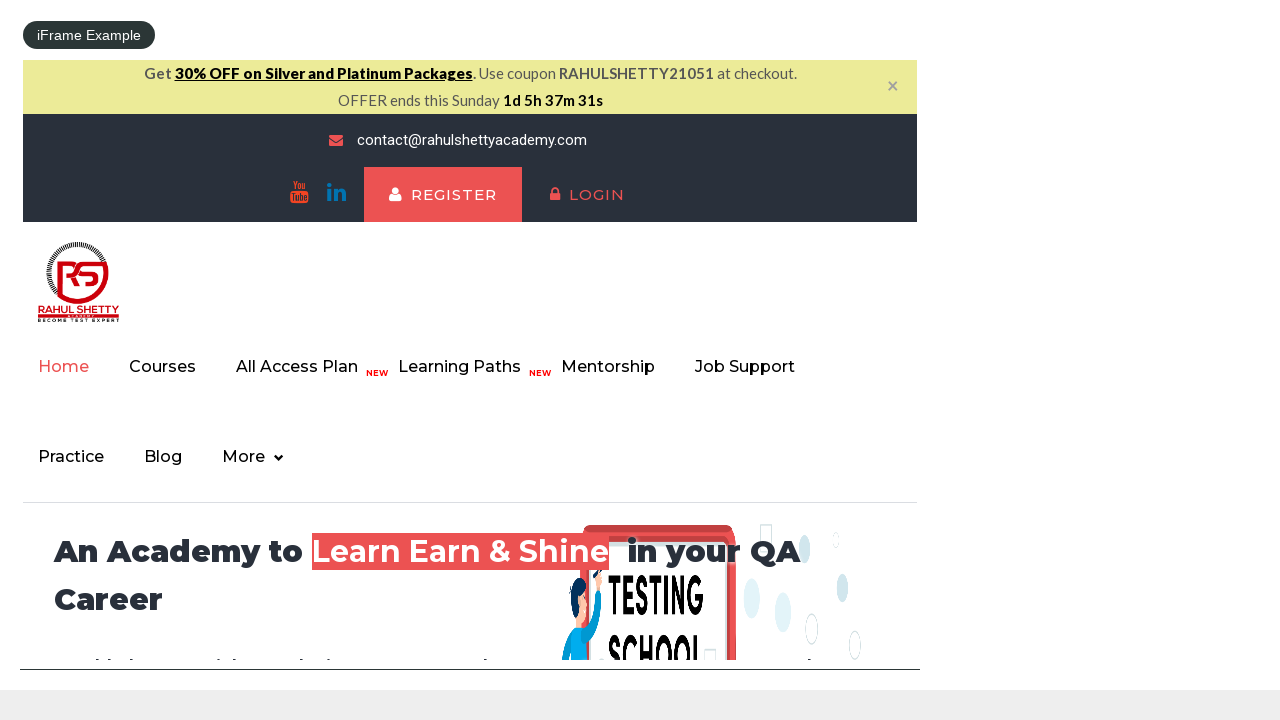

Located iframe element with ID 'courses-iframe'
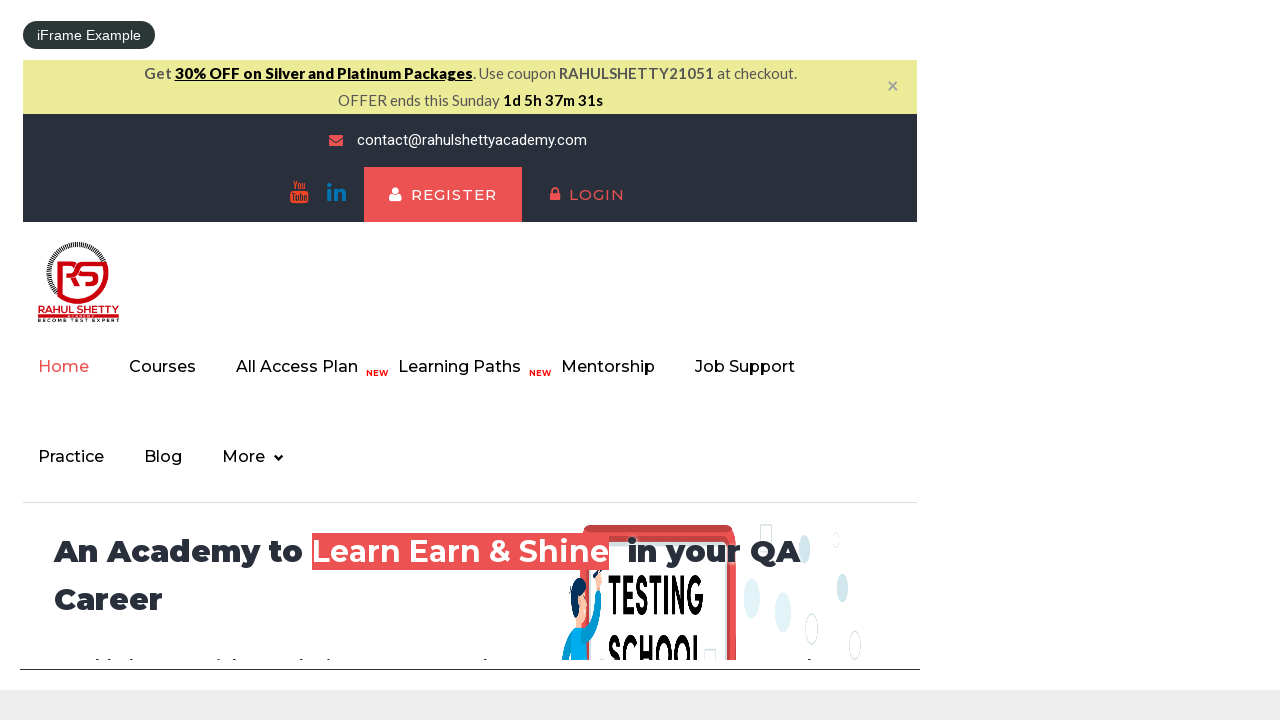

Clicked 'lifetime-access' link within the iframe at (307, 367) on #courses-iframe >> internal:control=enter-frame >> li a[href*="lifetime-access"]
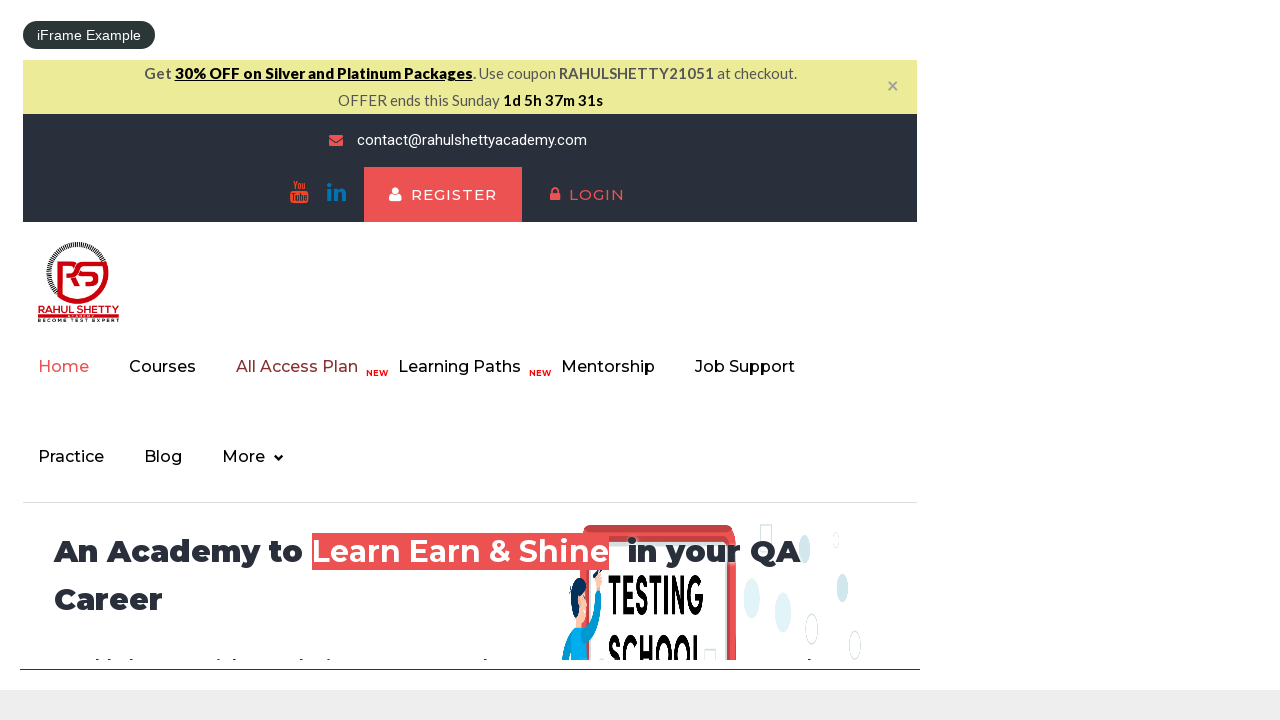

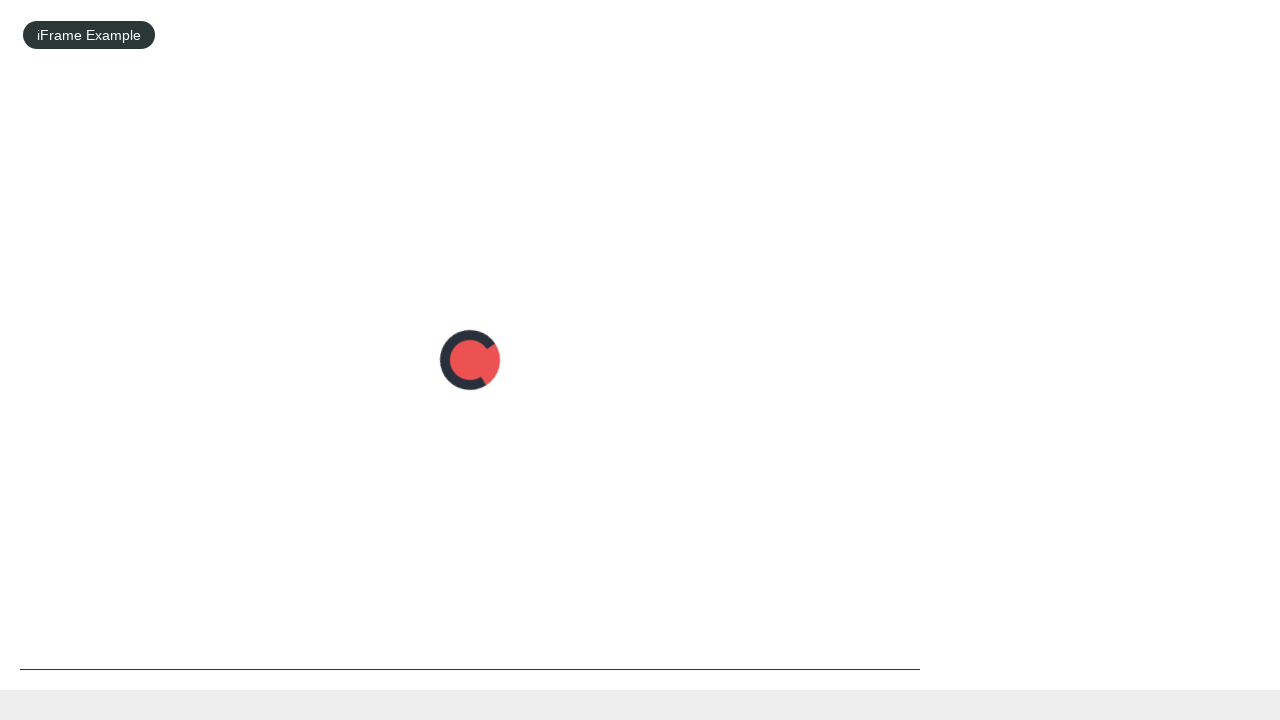